Tests the buttons functionality on DemoQA including double-click, right-click, and regular click actions

Starting URL: https://demoqa.com

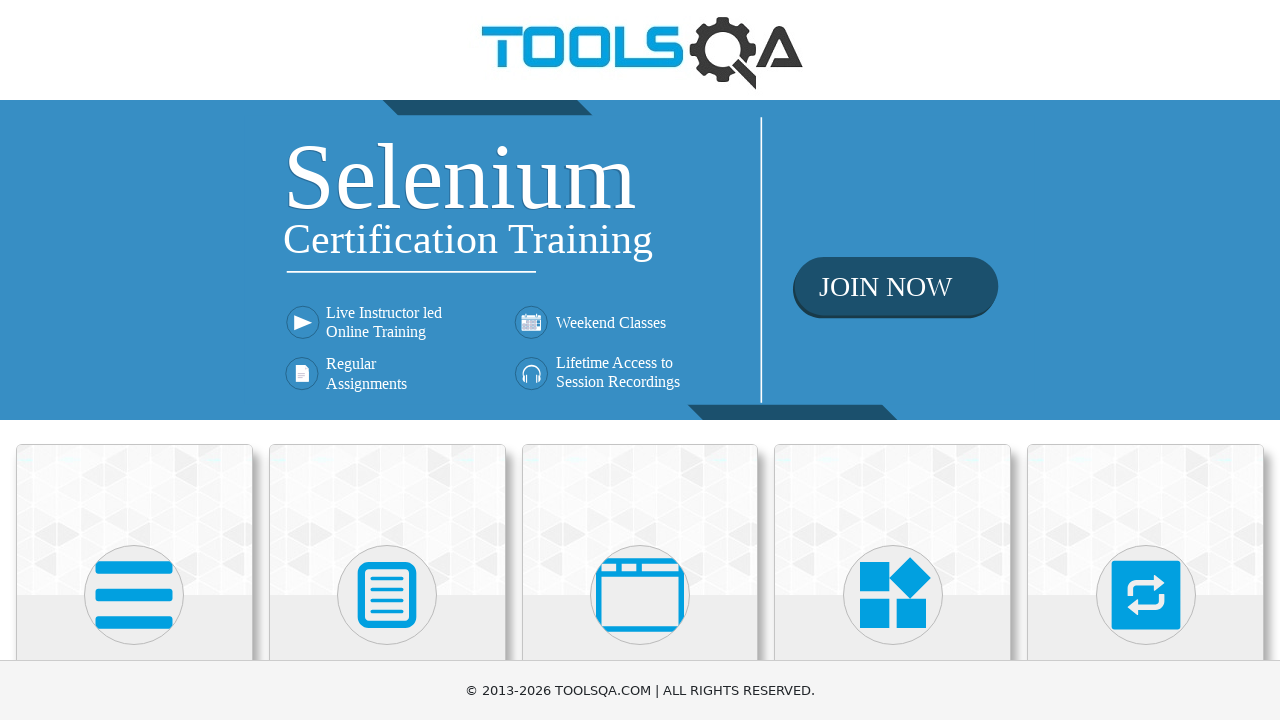

Clicked on Elements card at (134, 360) on text=Elements
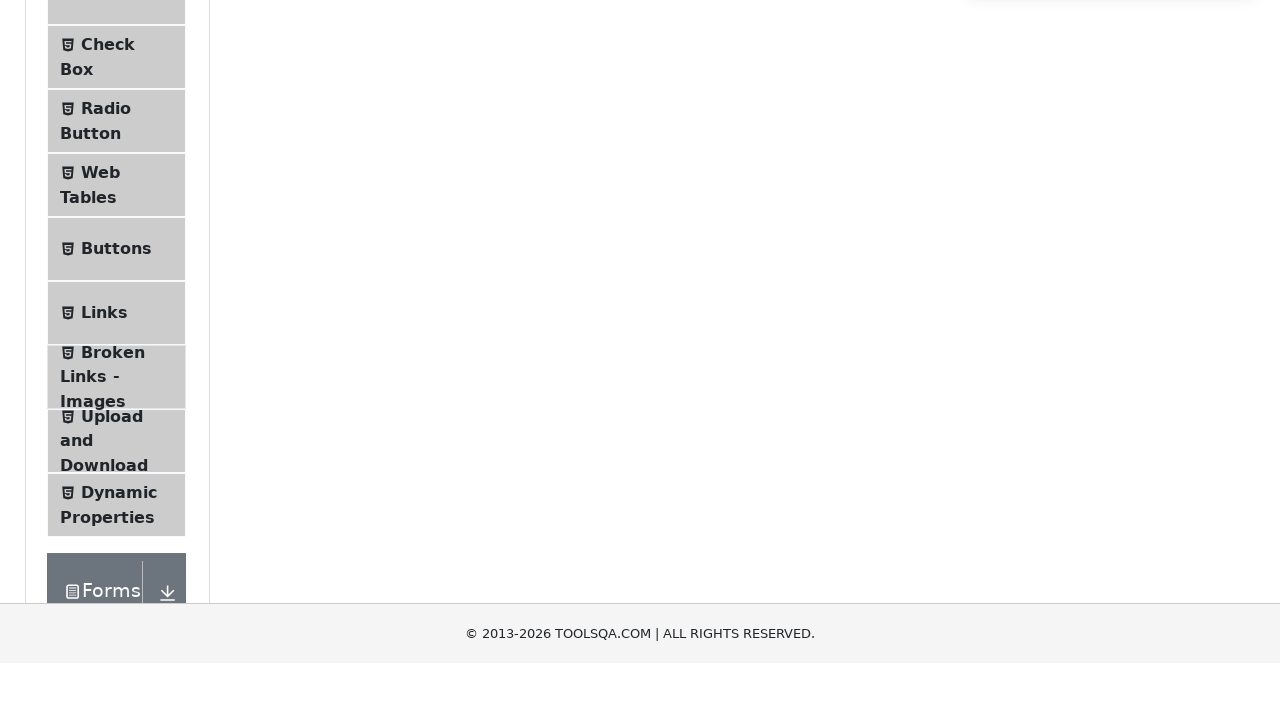

Clicked on Buttons menu item at (116, 517) on text=Buttons
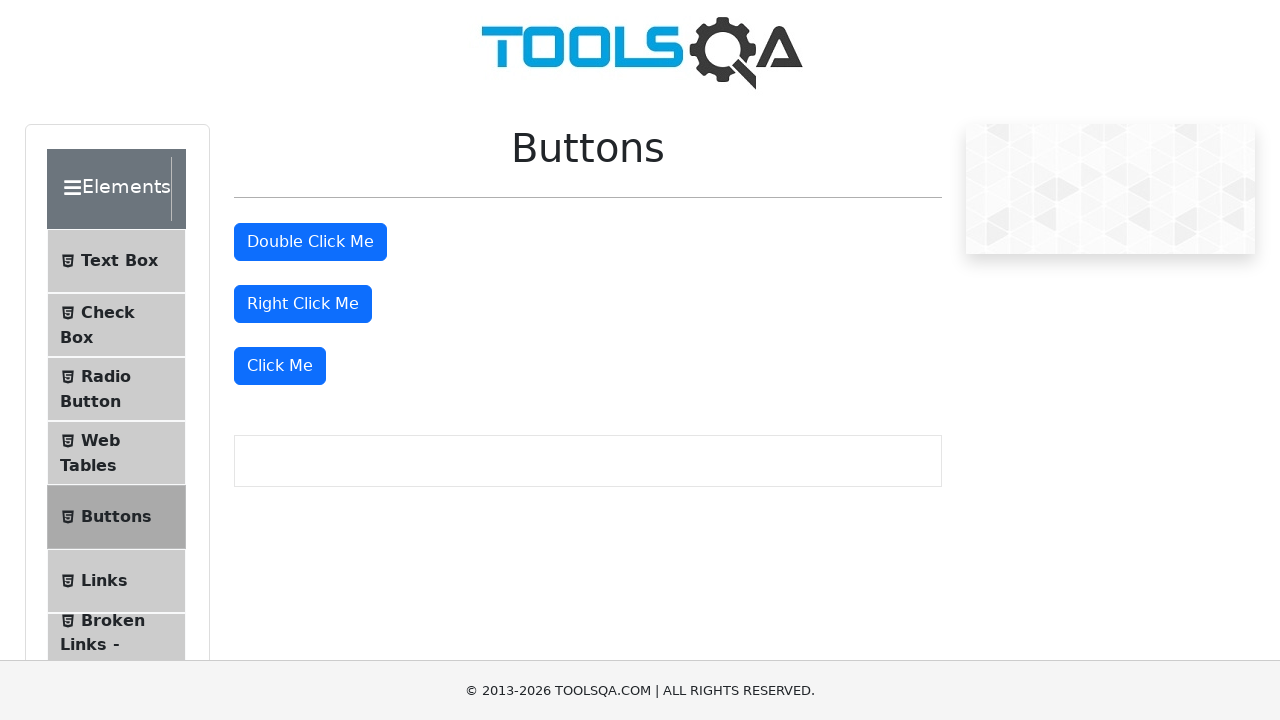

Double-clicked the double-click button at (310, 242) on #doubleClickBtn
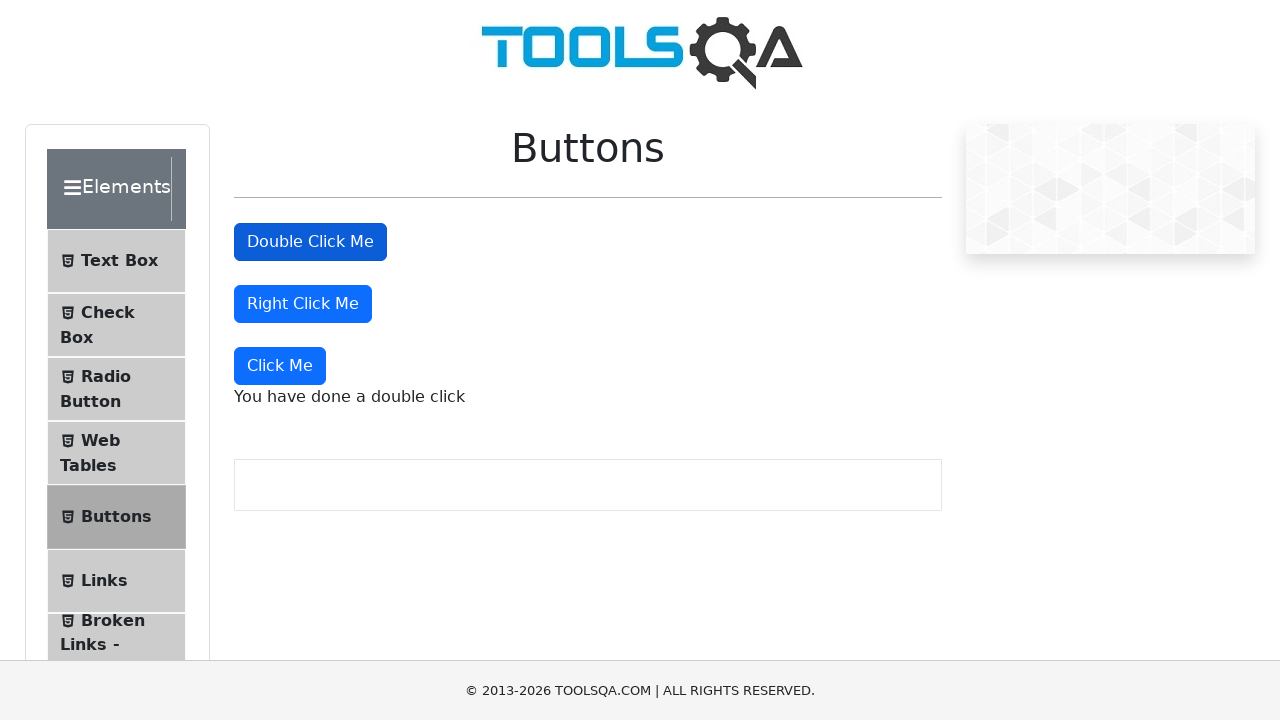

Right-clicked the right-click button at (303, 304) on #rightClickBtn
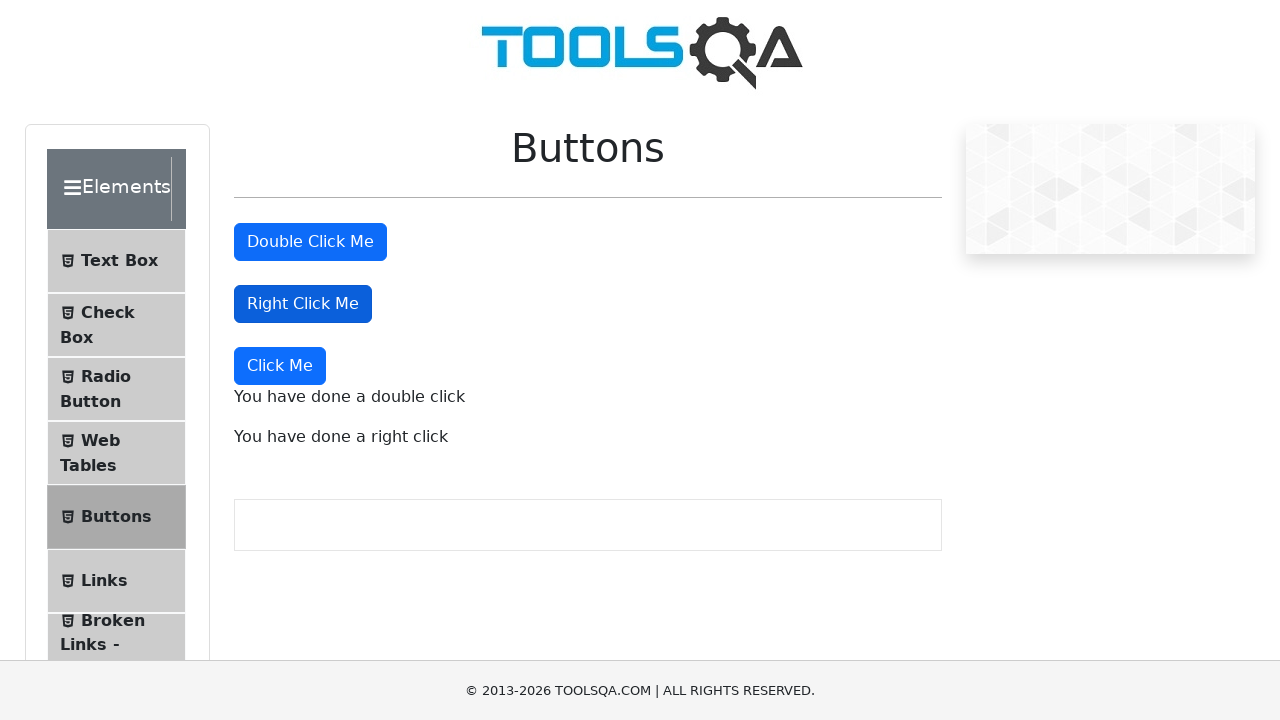

Clicked the dynamic click button at (280, 366) on xpath=//button[text()='Click Me']
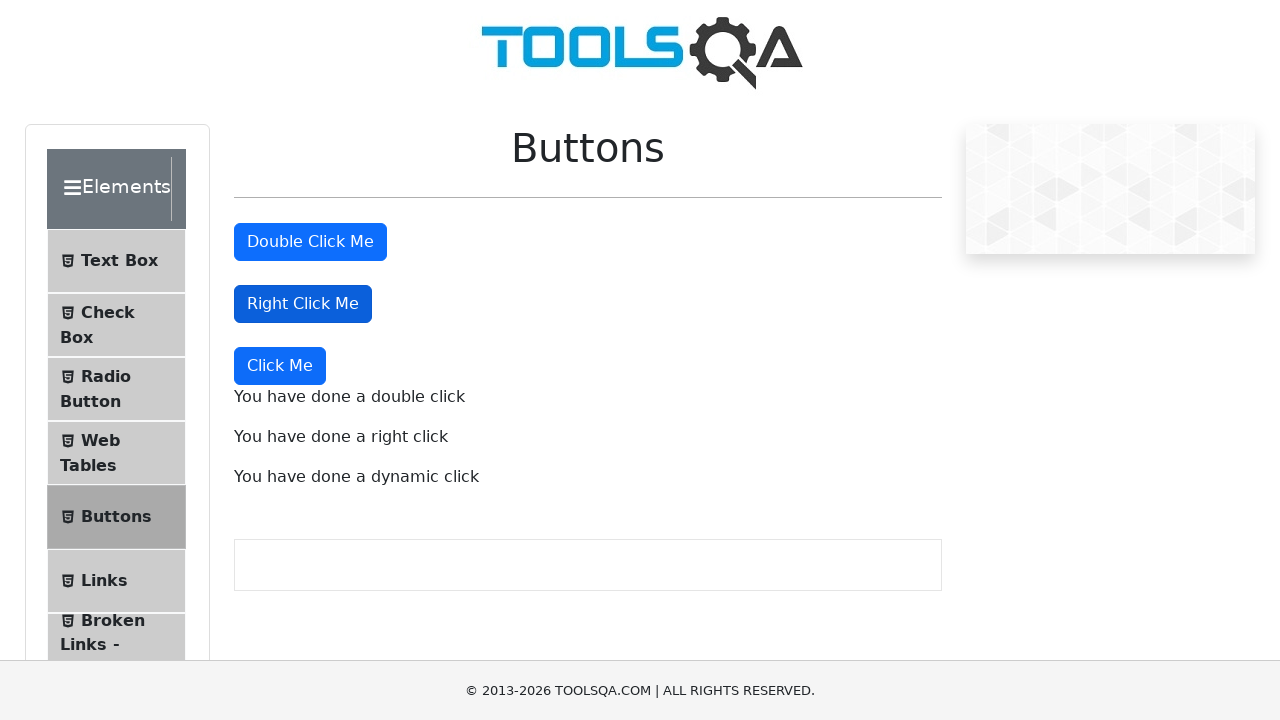

Double-click message appeared
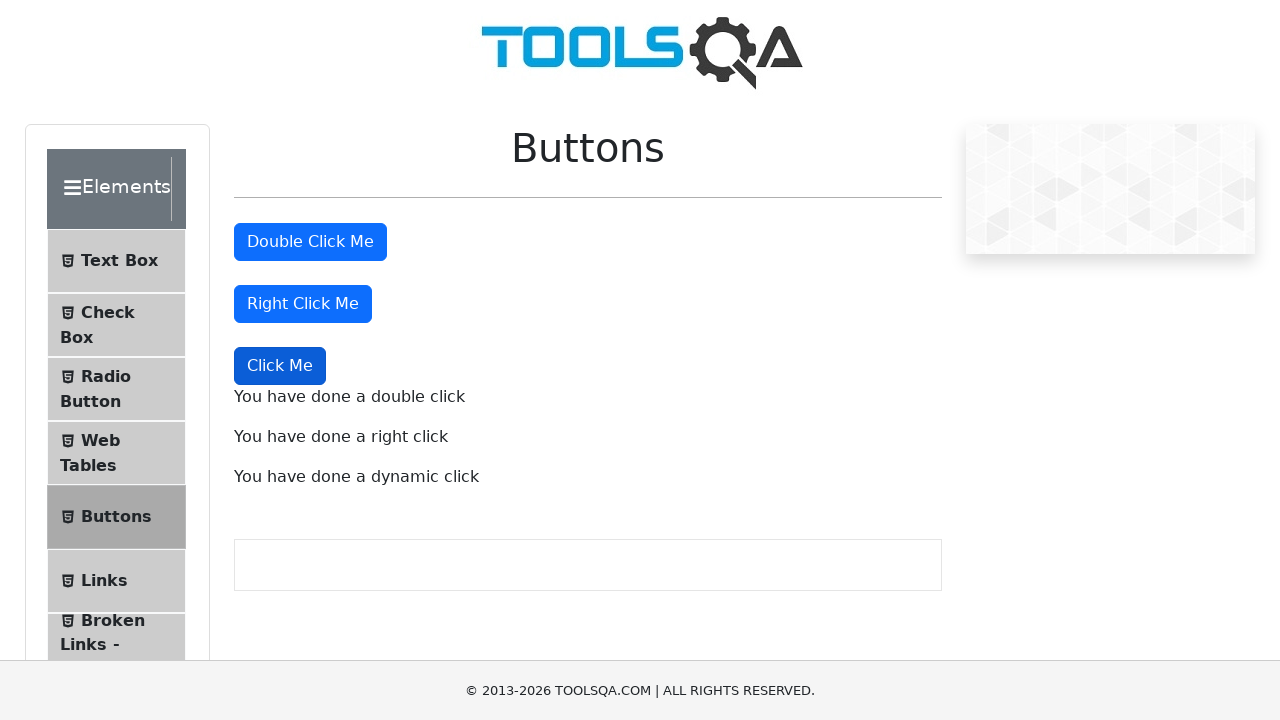

Right-click message appeared
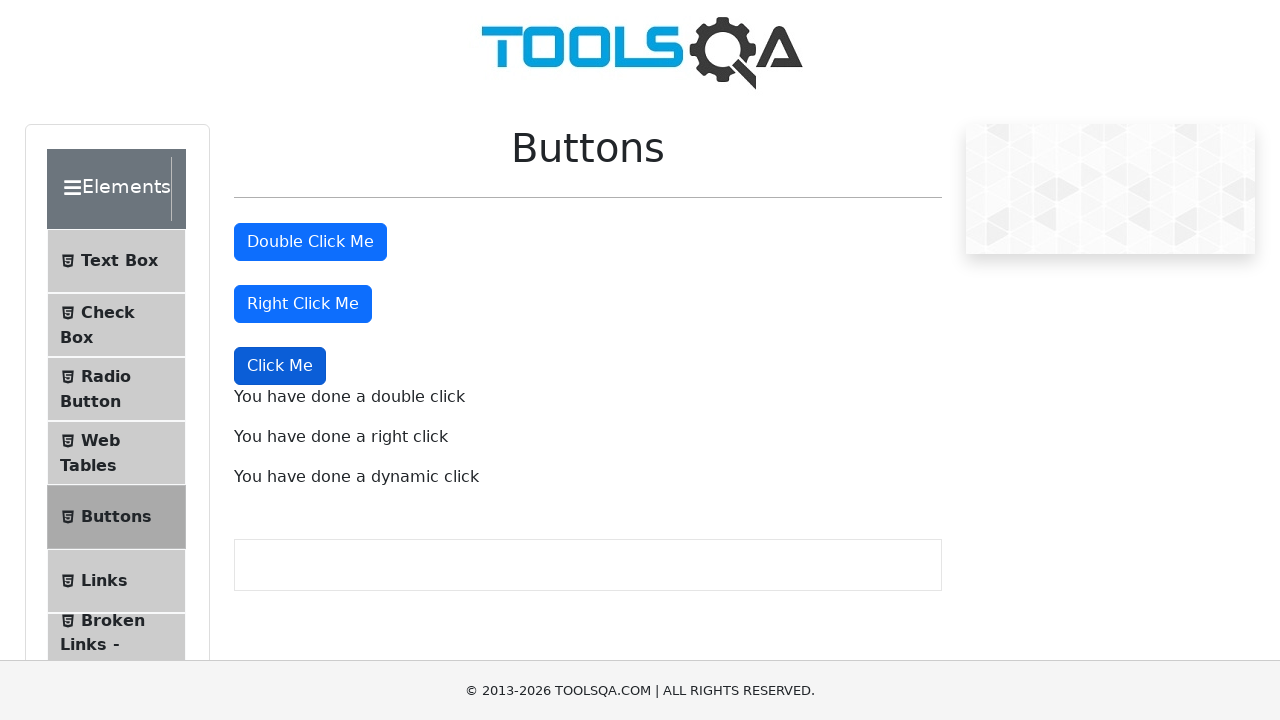

Dynamic click message appeared
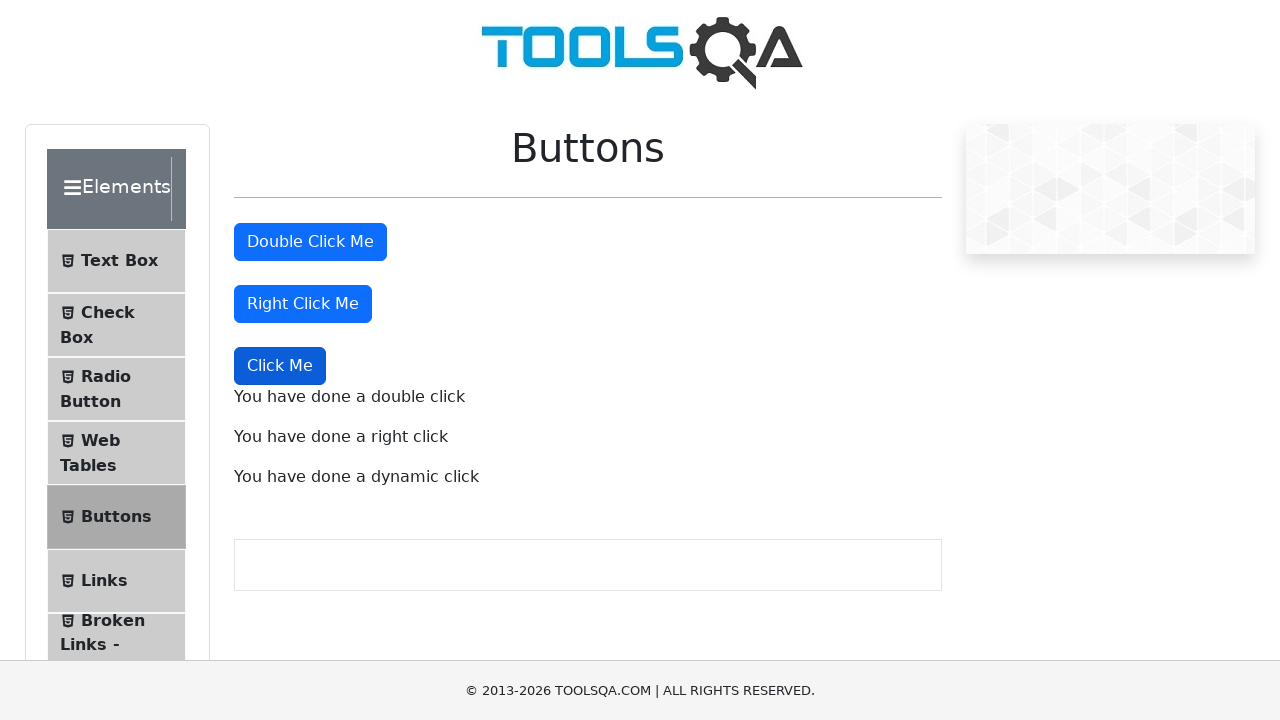

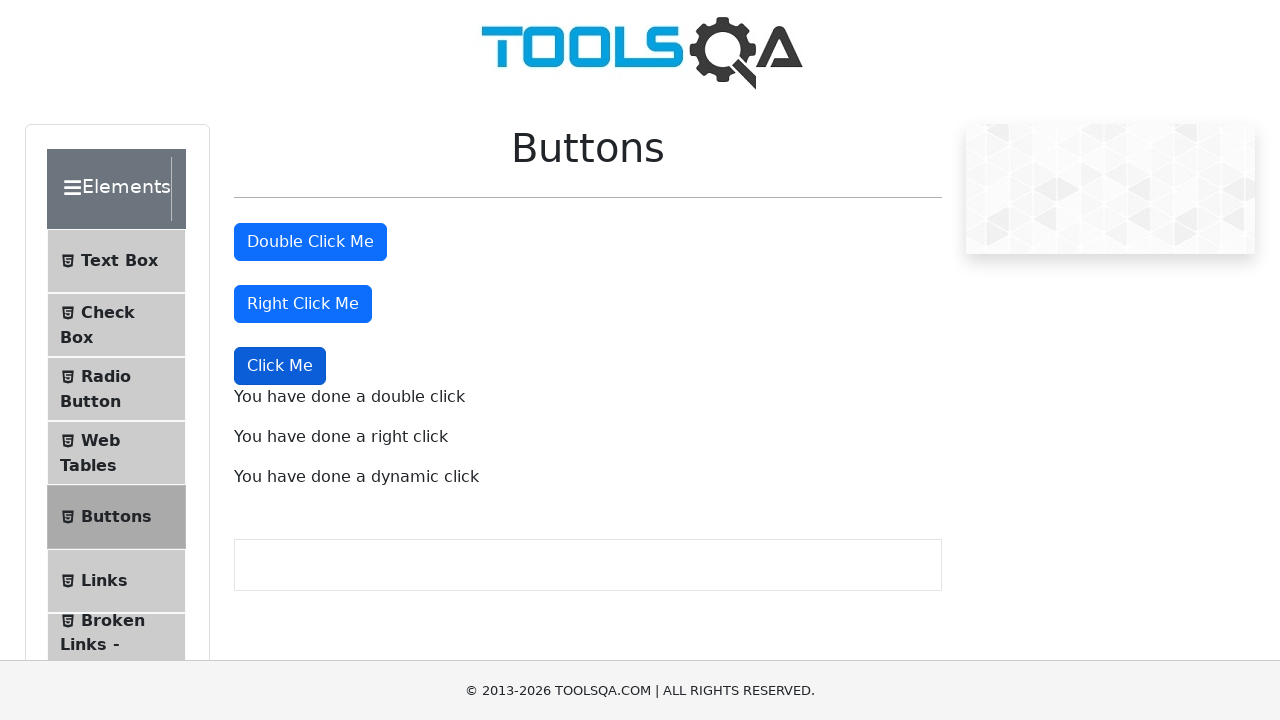